Tests that the todo counter displays the correct number of items as todos are added

Starting URL: https://demo.playwright.dev/todomvc

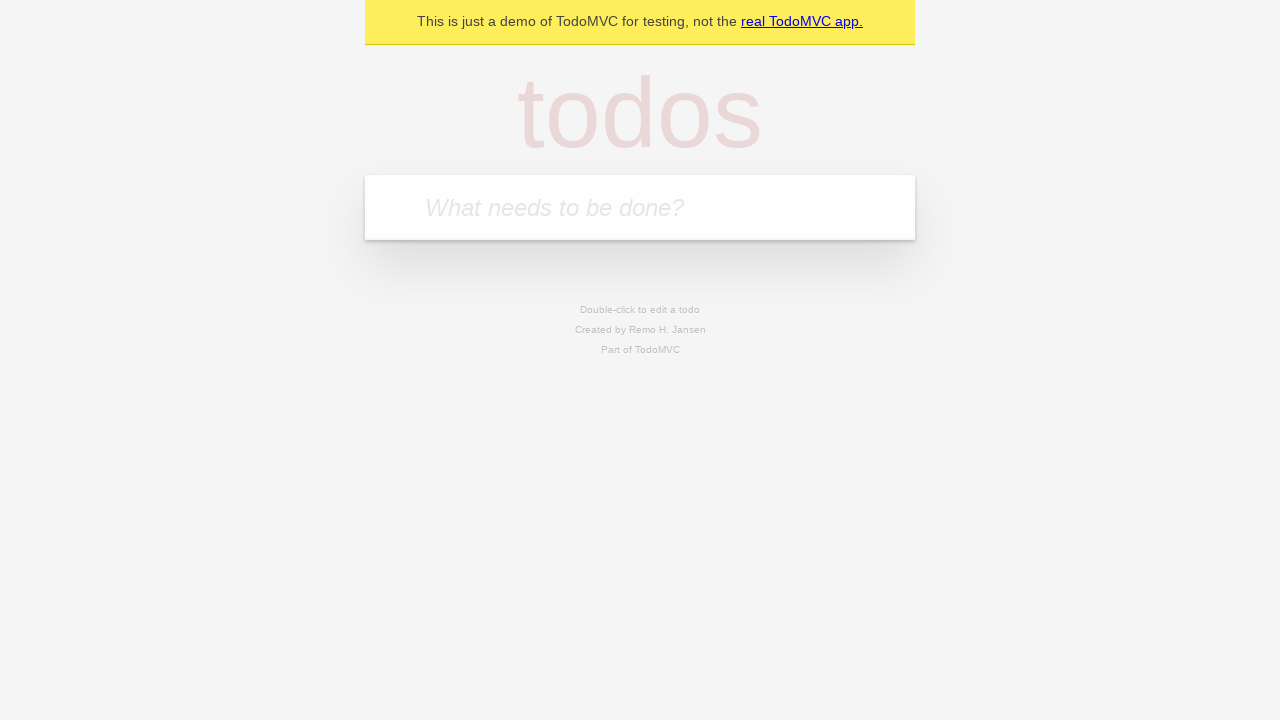

Located the todo input field
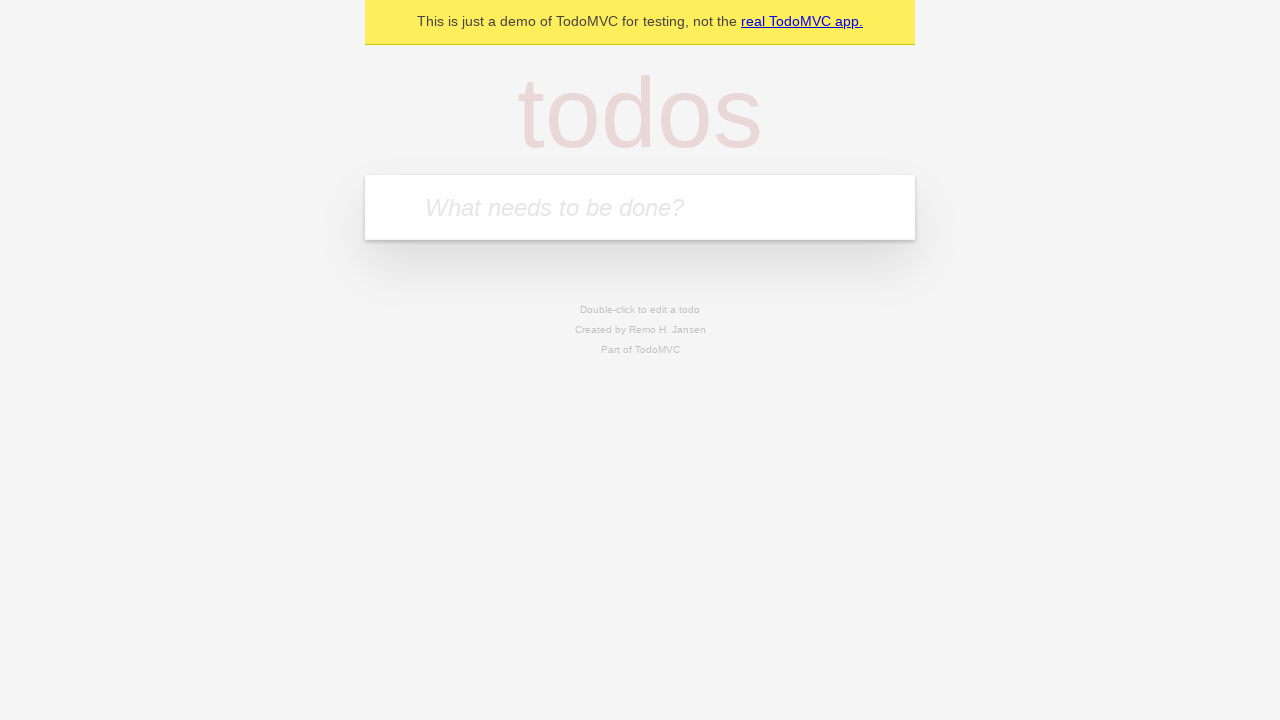

Filled first todo with 'buy some cheese' on internal:attr=[placeholder="What needs to be done?"i]
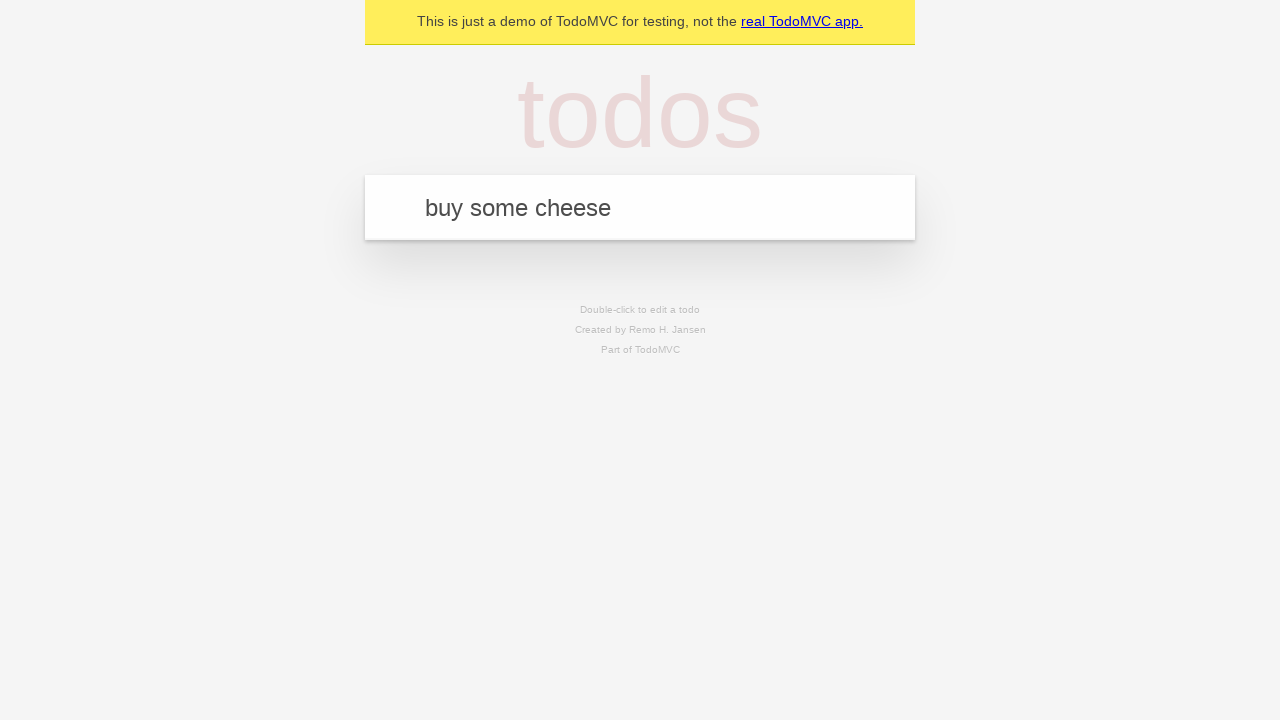

Pressed Enter to create first todo on internal:attr=[placeholder="What needs to be done?"i]
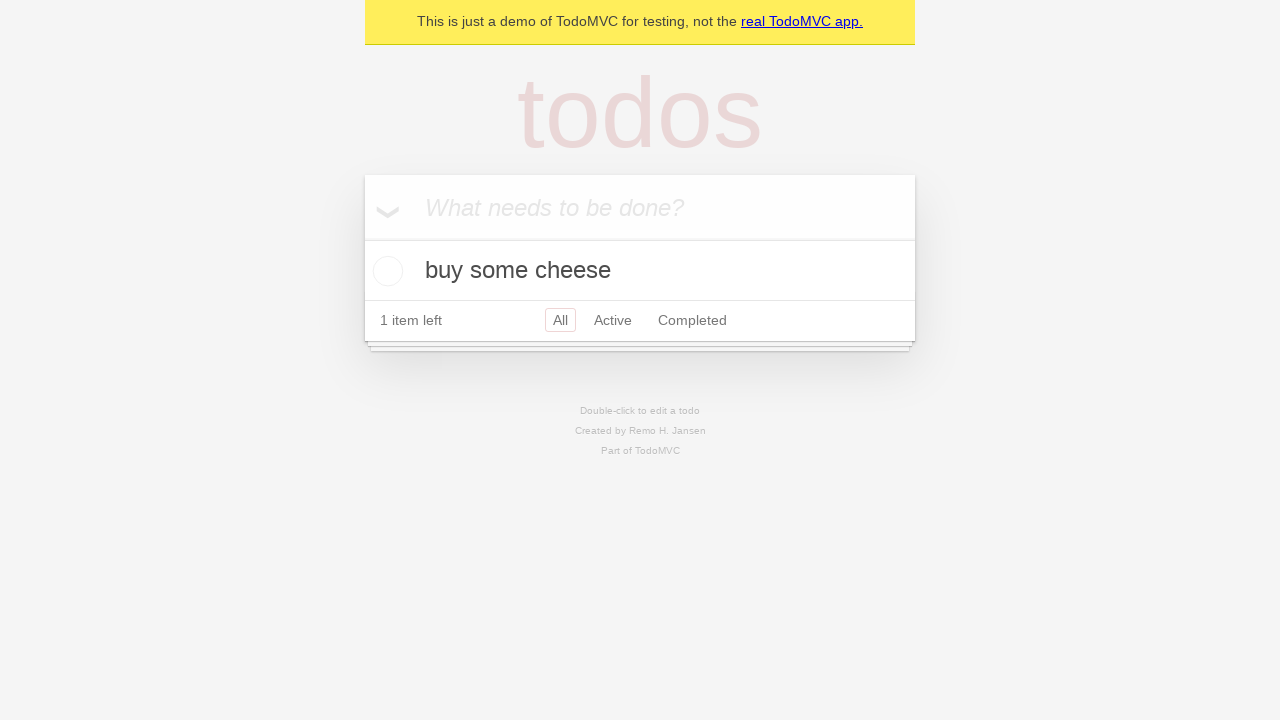

Todo counter element loaded after first todo created
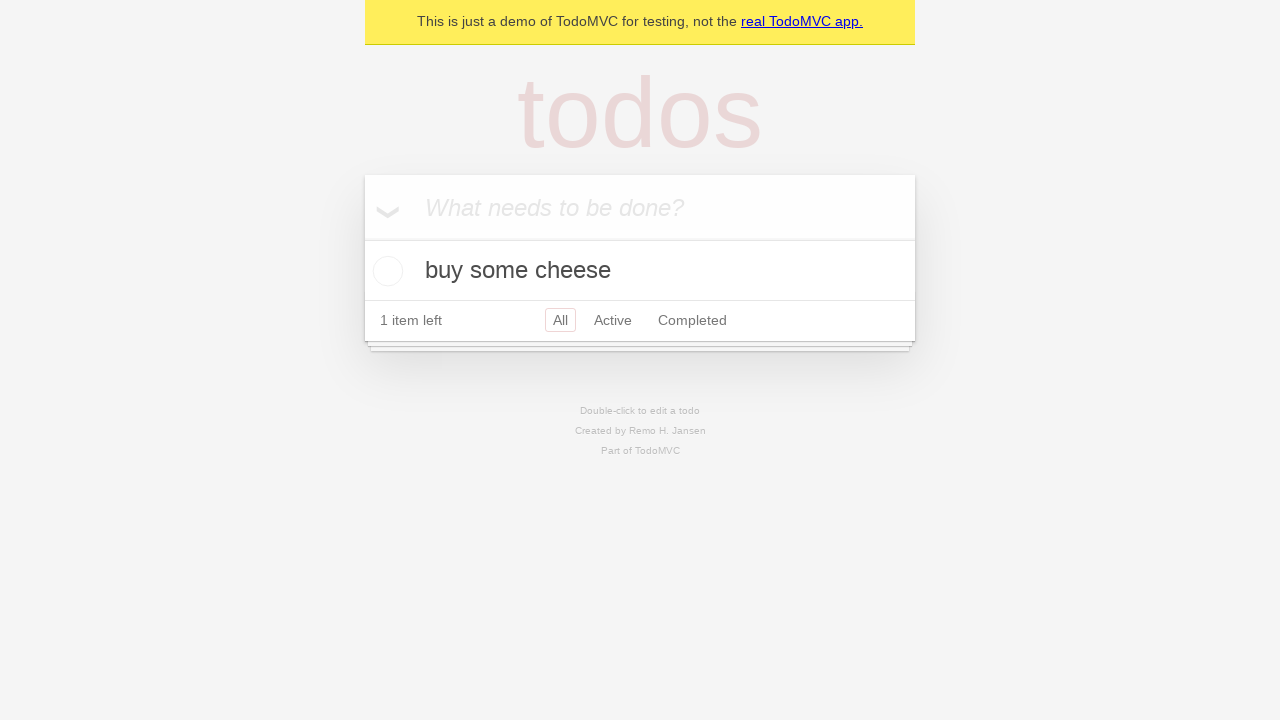

Filled second todo with 'feed the cat' on internal:attr=[placeholder="What needs to be done?"i]
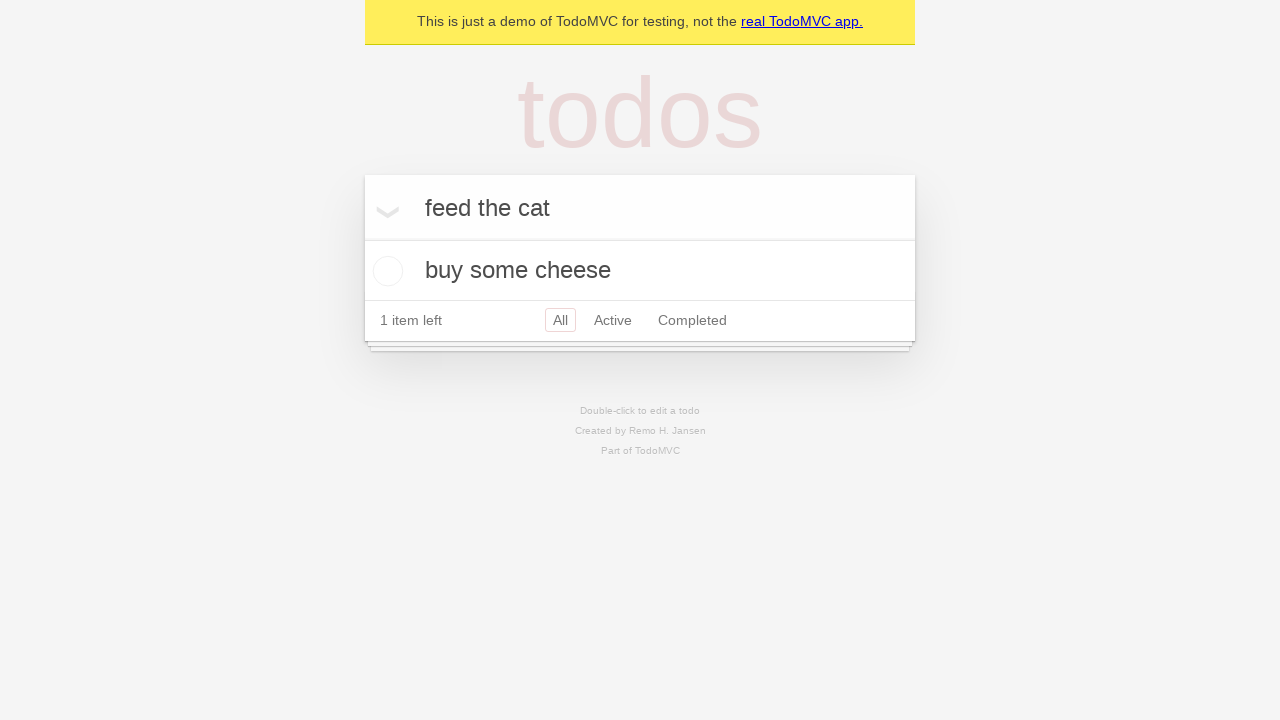

Pressed Enter to create second todo on internal:attr=[placeholder="What needs to be done?"i]
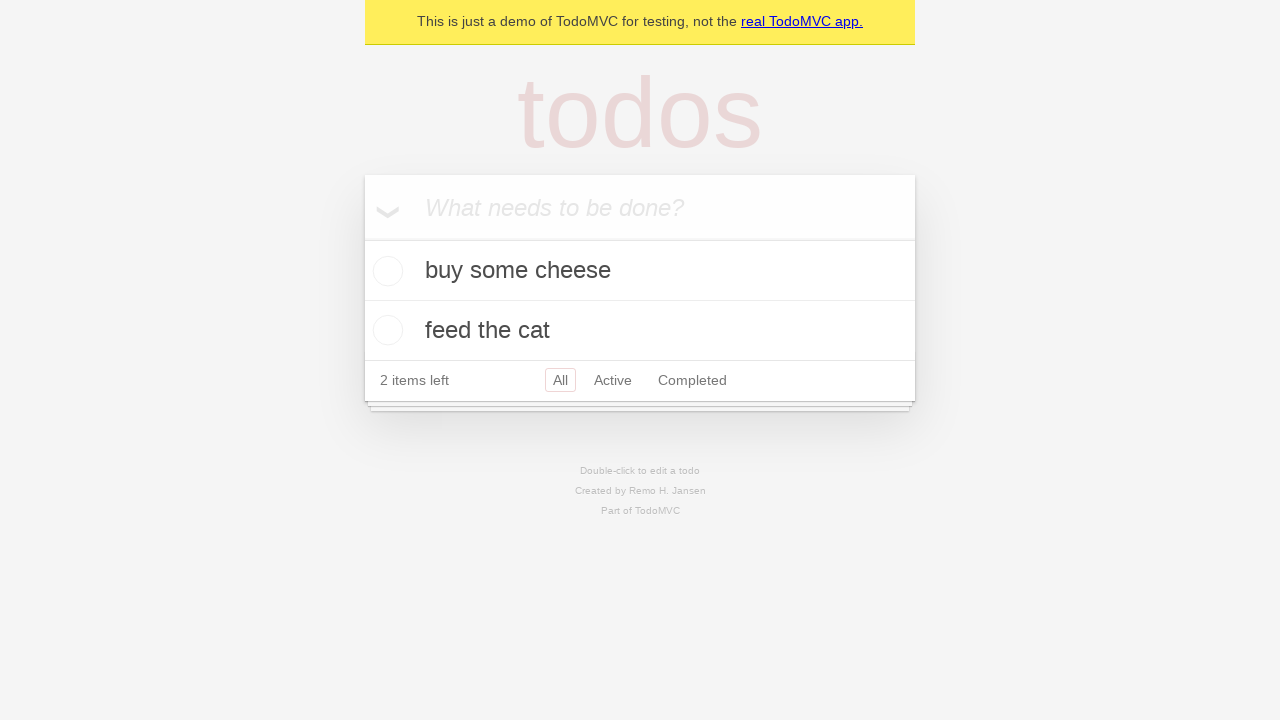

Second todo item loaded and counter updated
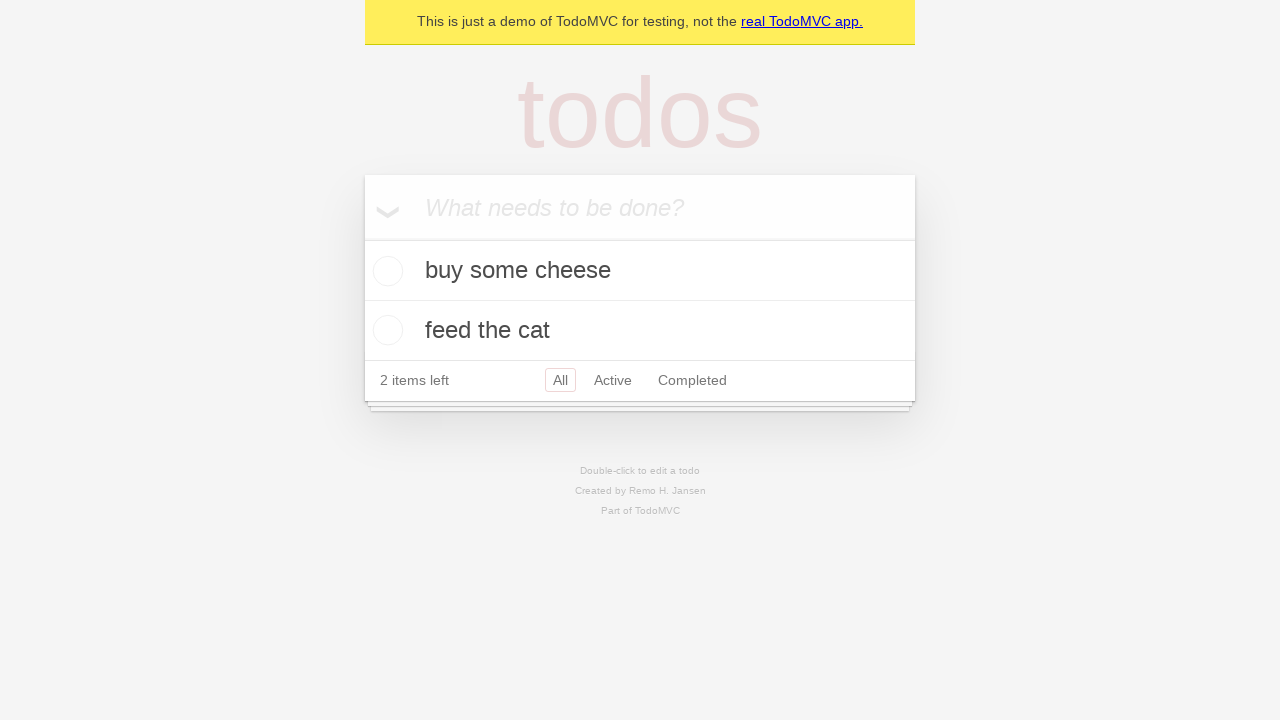

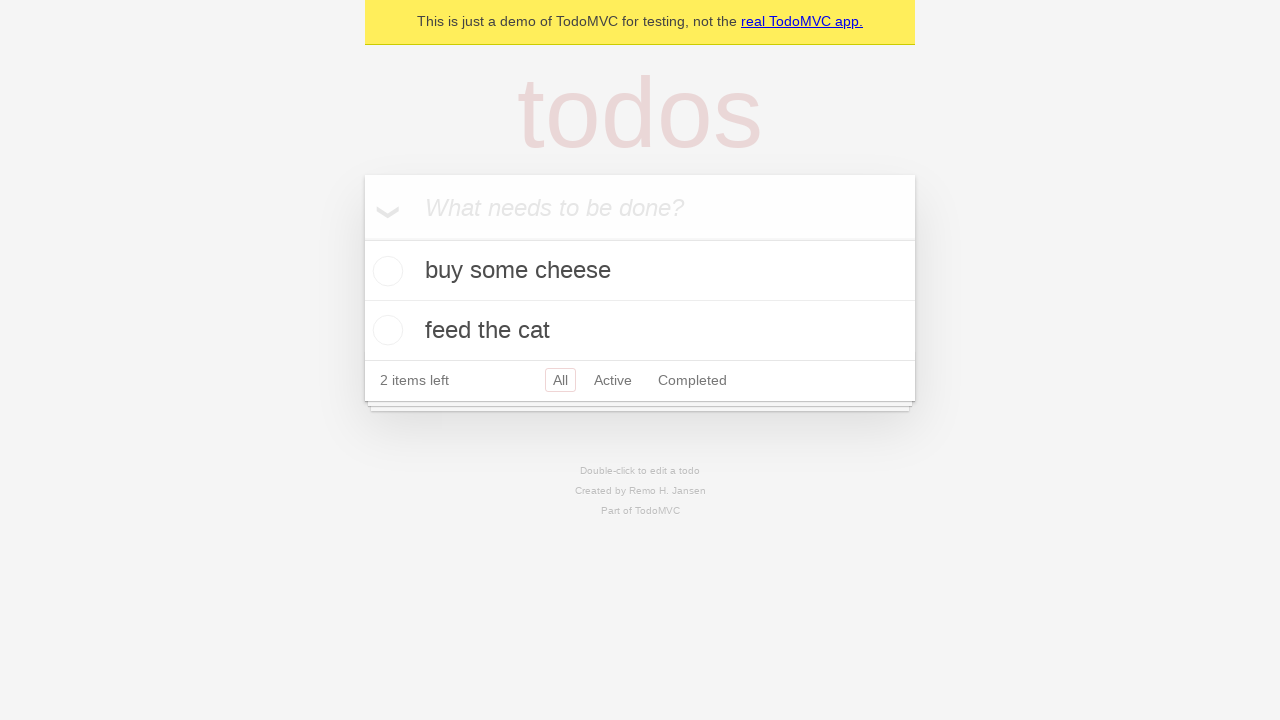